Tests radio button mutual exclusivity by clicking each enabled radio button and verifying only one can be selected at a time.

Starting URL: https://qa-practice.netlify.app/radiobuttons

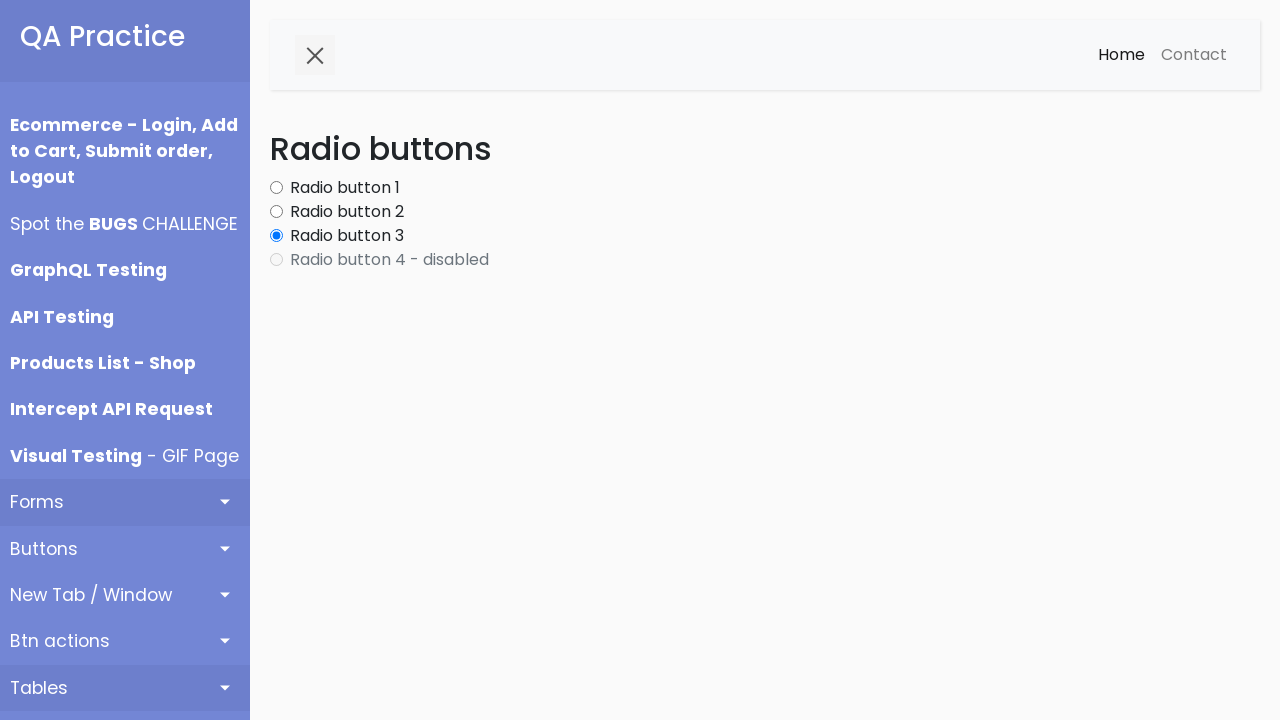

Waited for radio buttons to load on the page
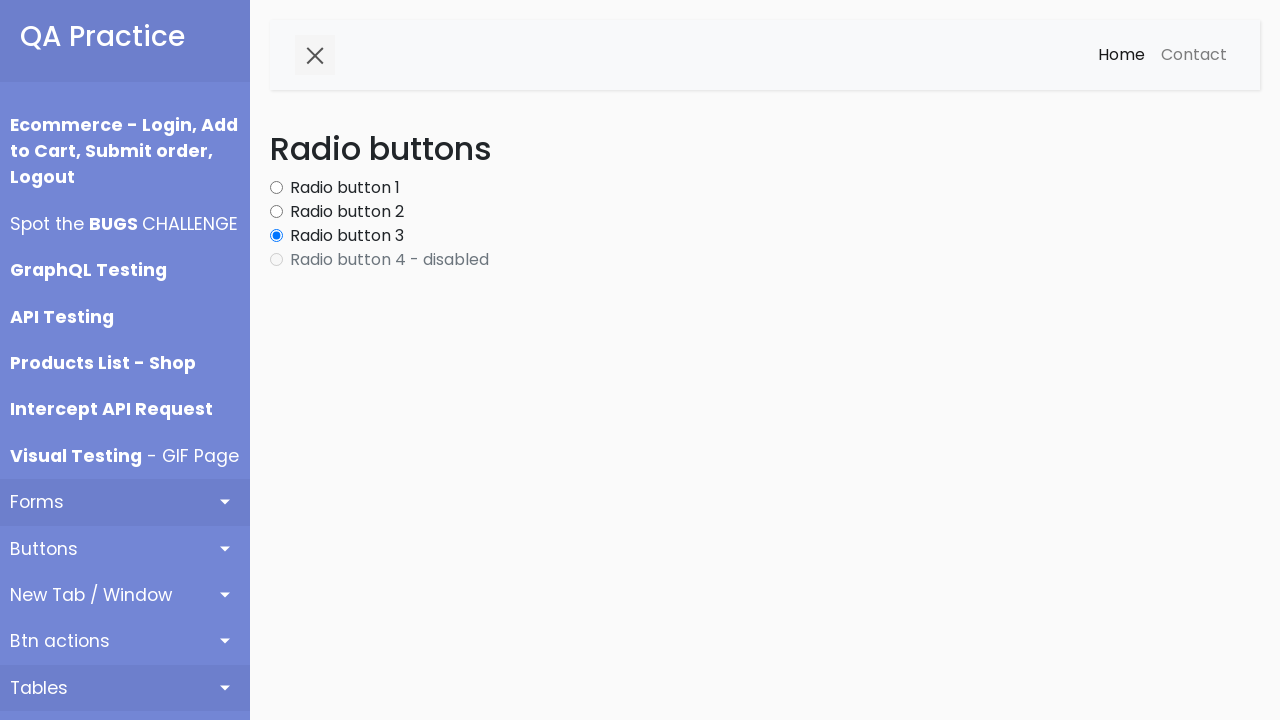

Retrieved all radio buttons from the page
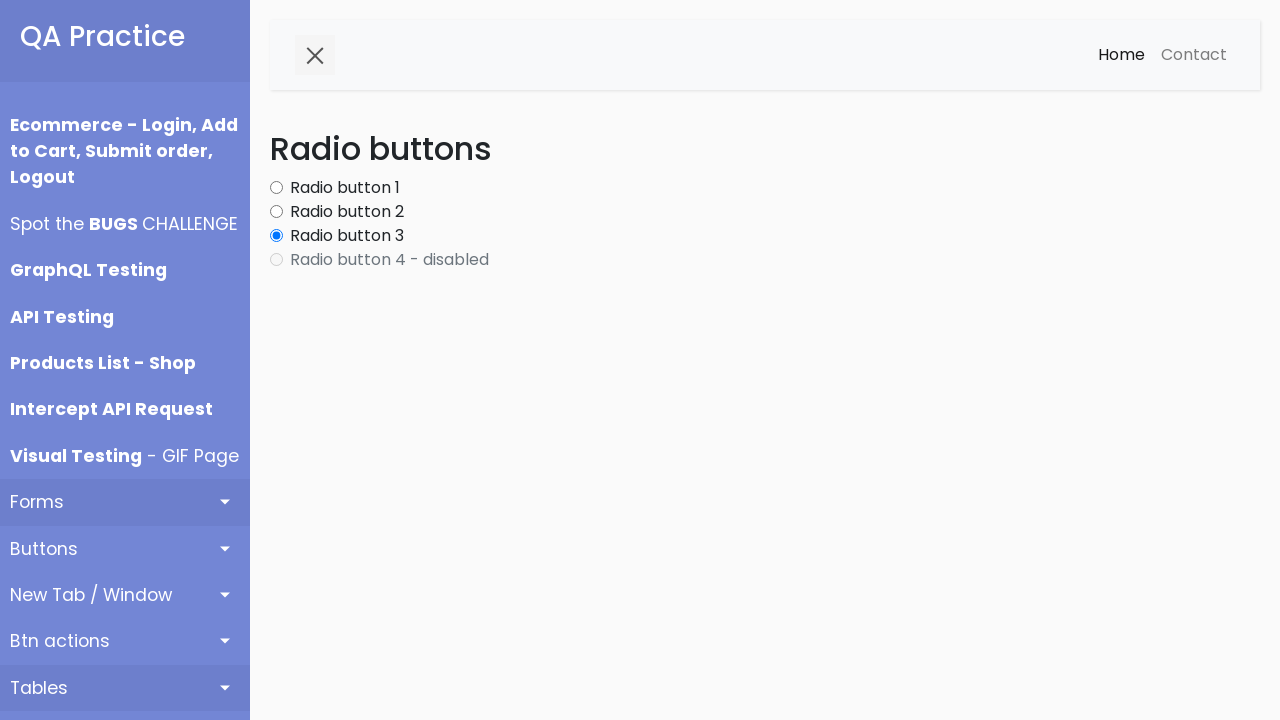

Clicked enabled radio button 1
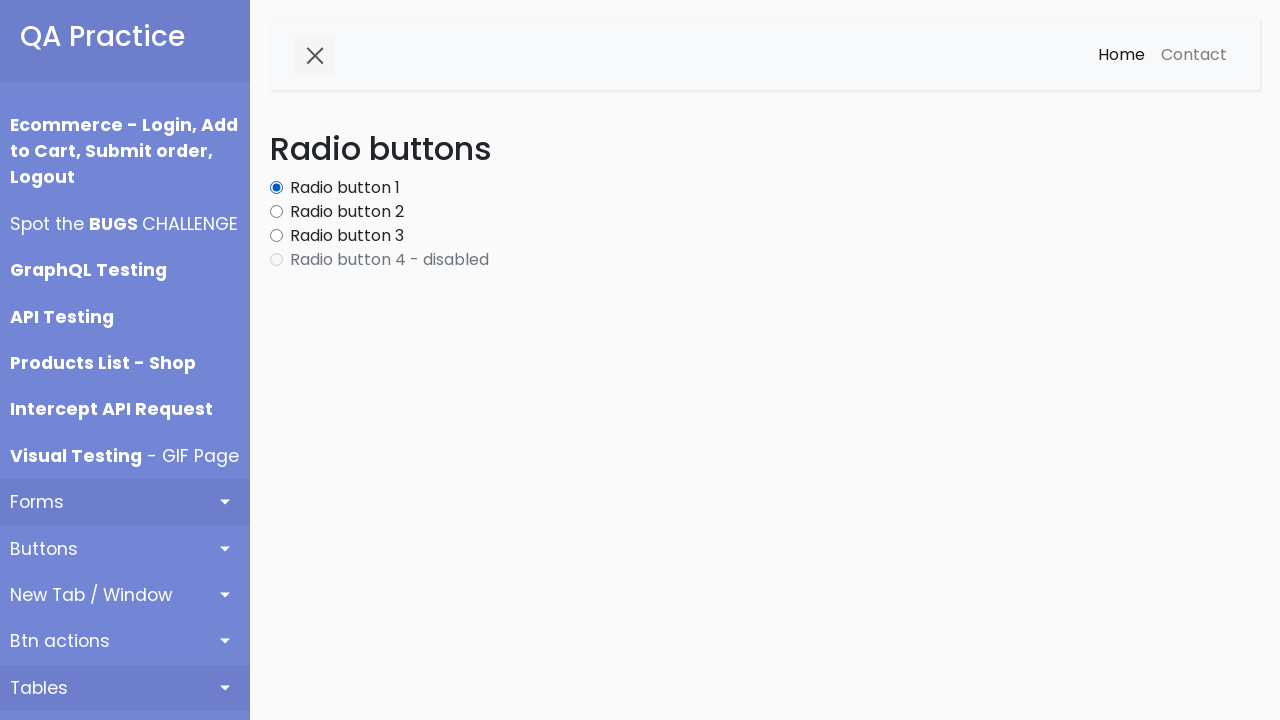

Waited 200ms for radio button 1 selection to register
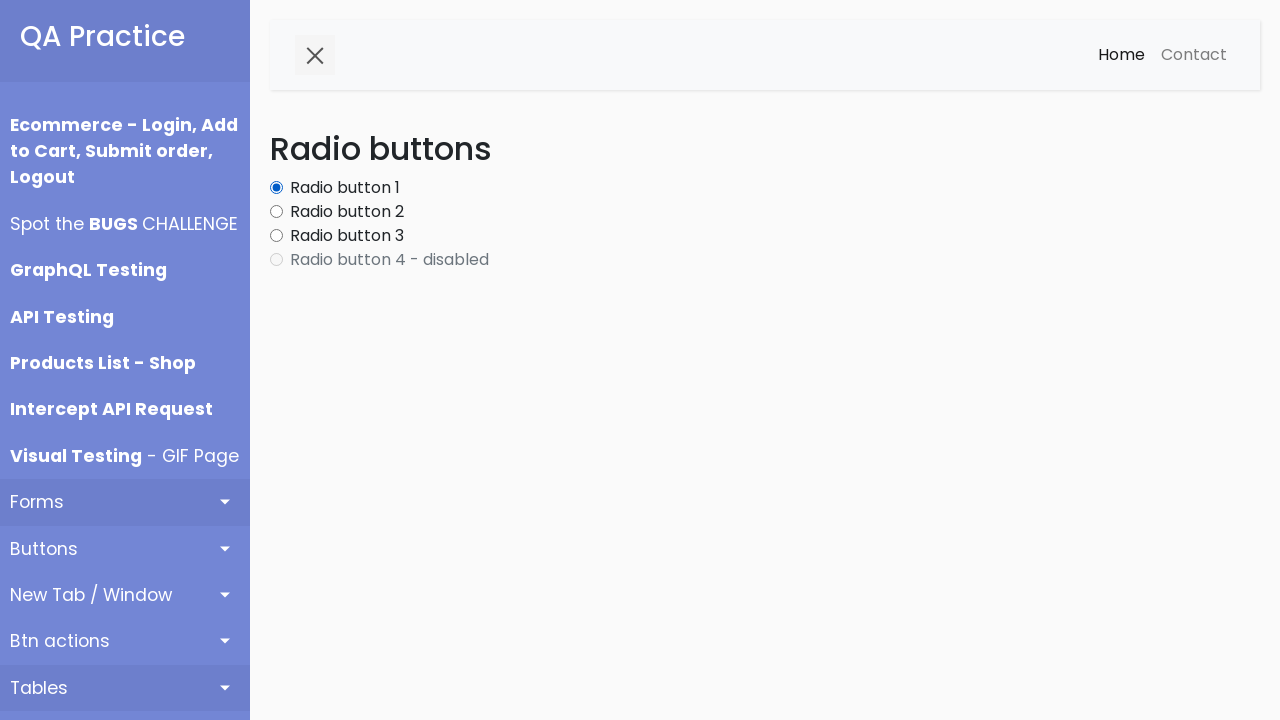

Clicked enabled radio button 2
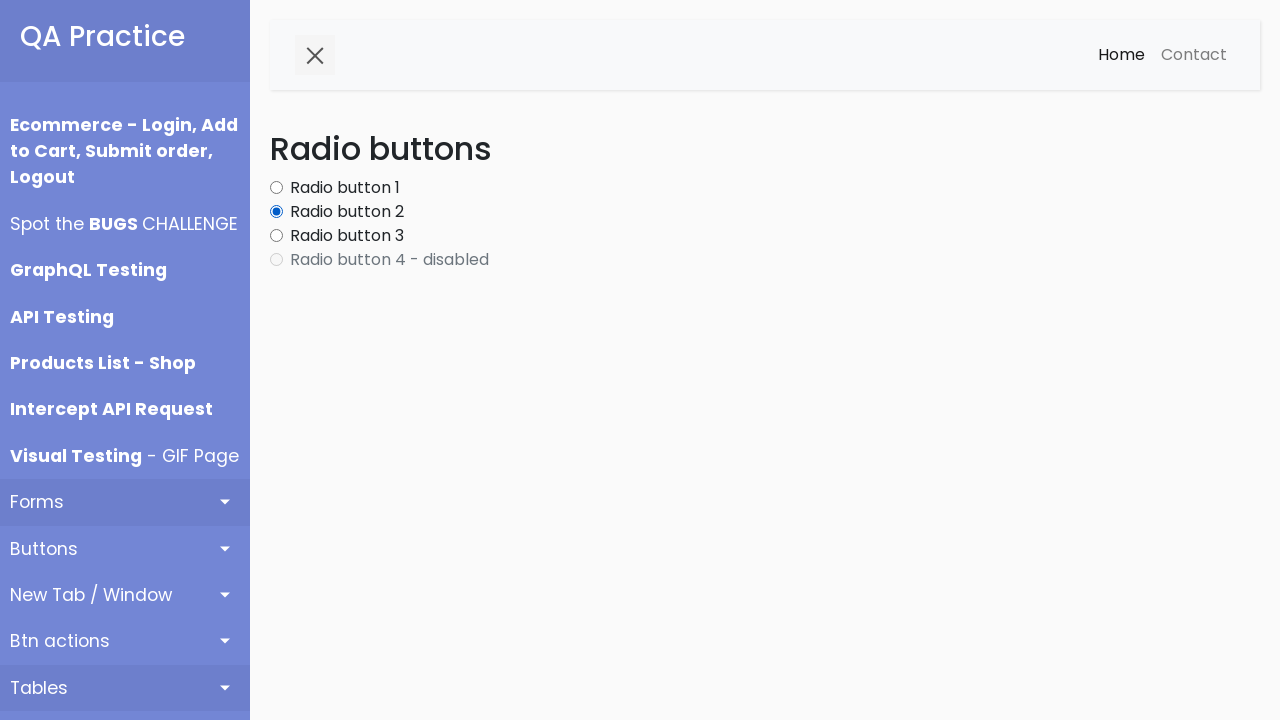

Waited 200ms for radio button 2 selection to register
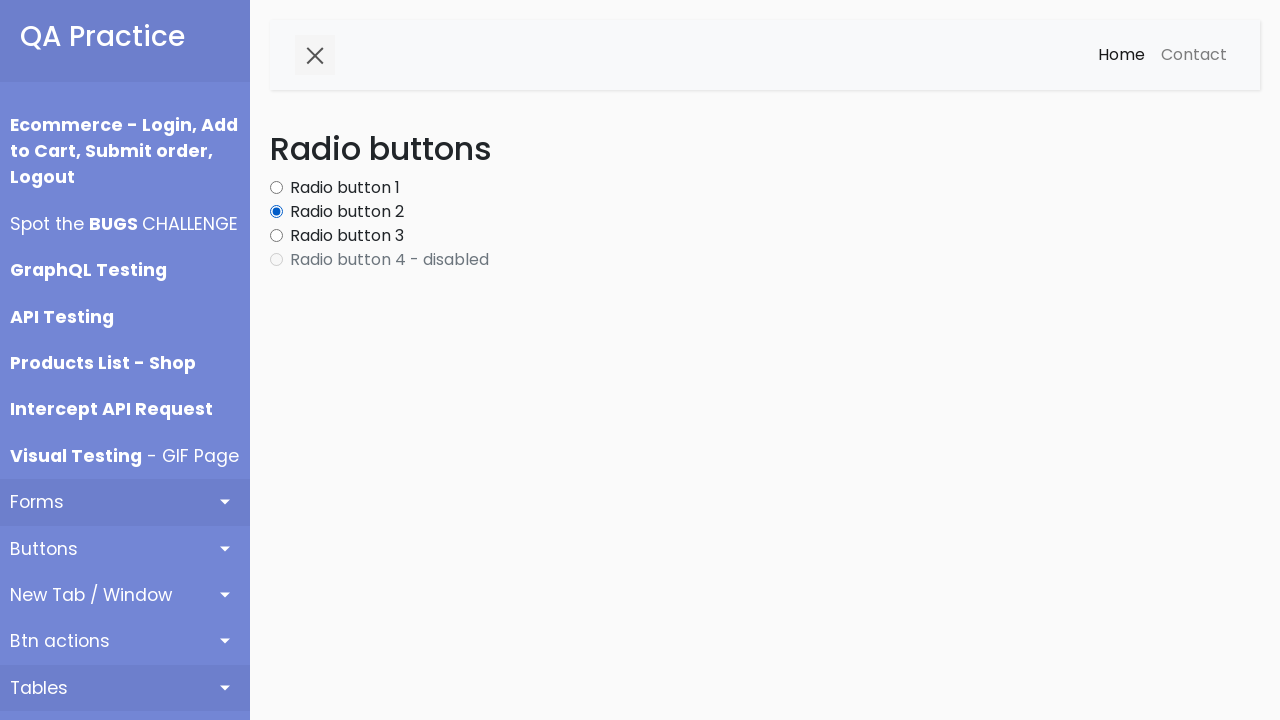

Clicked enabled radio button 3
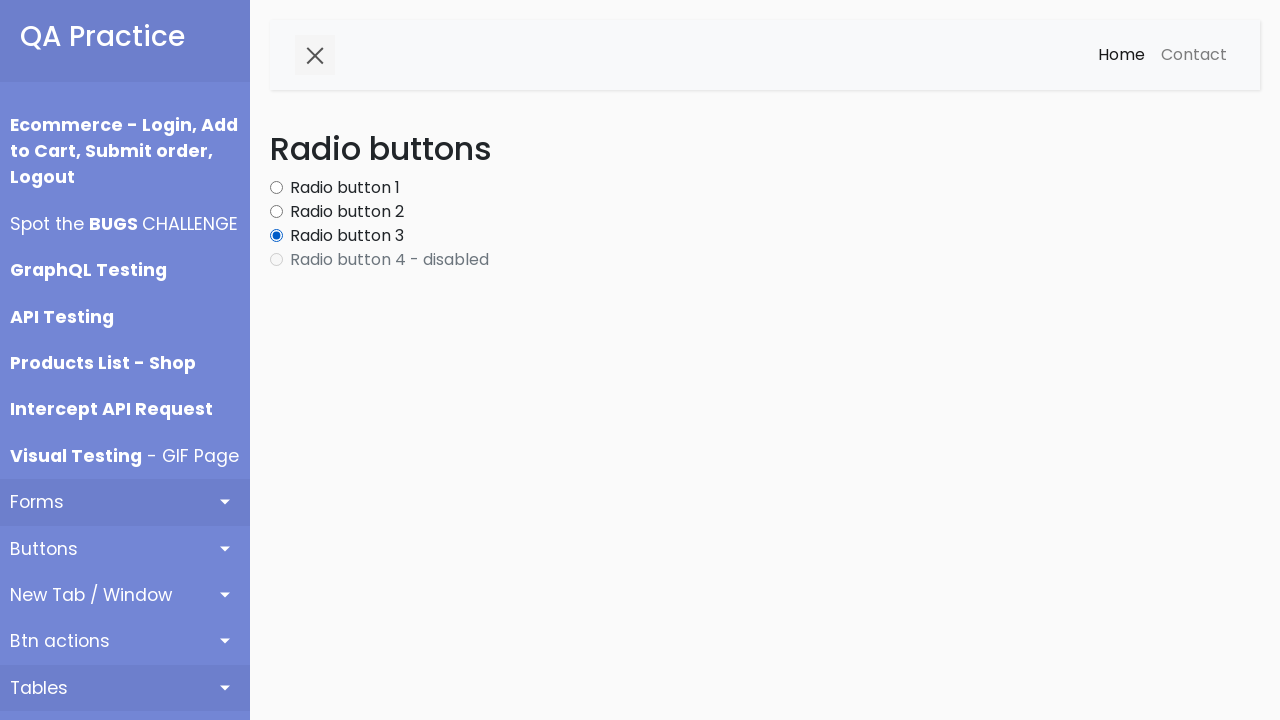

Waited 200ms for radio button 3 selection to register
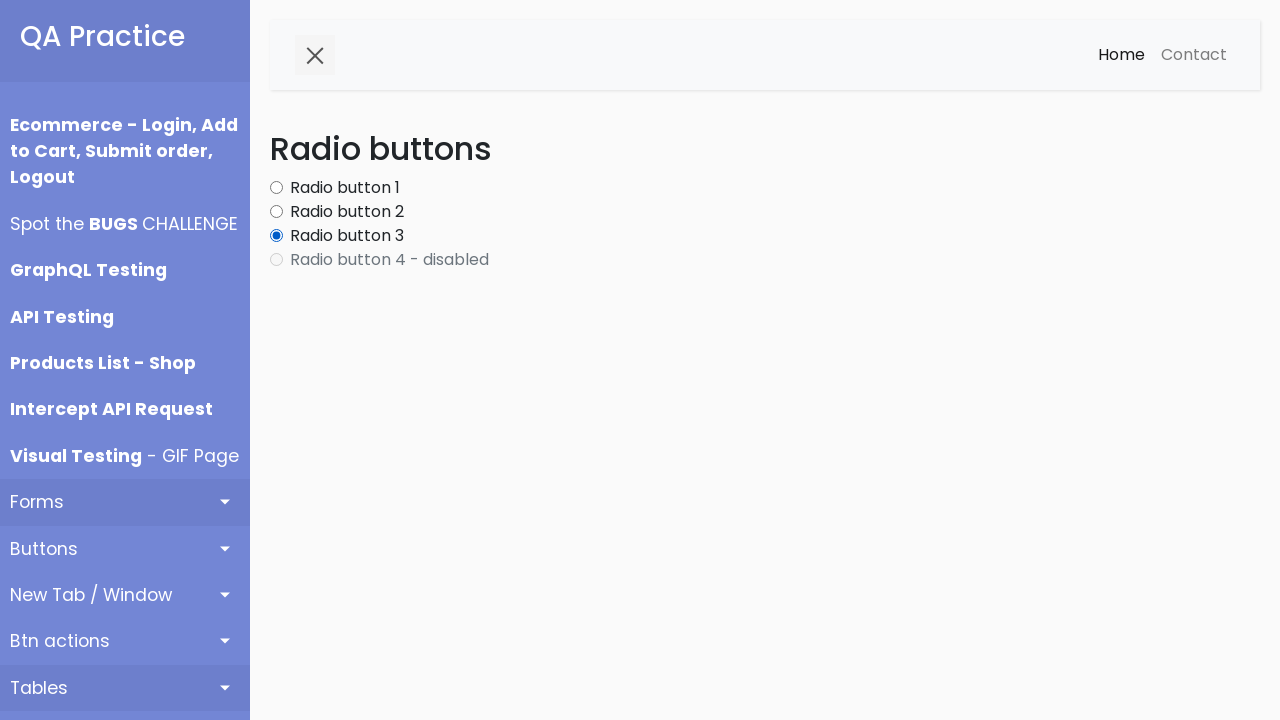

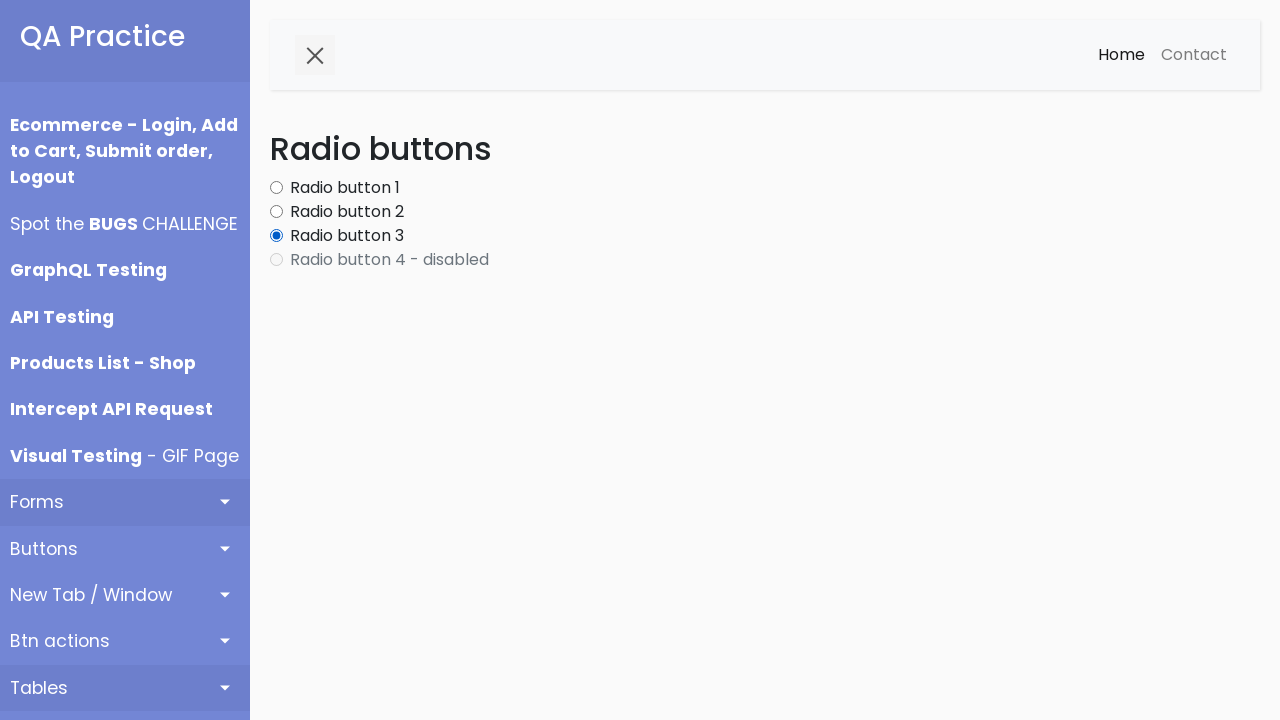